Tests dropdown selection functionality by navigating to a practice page and selecting "Option 2" from a dropdown menu using visible text.

Starting URL: https://practice.cydeo.com/dropdown

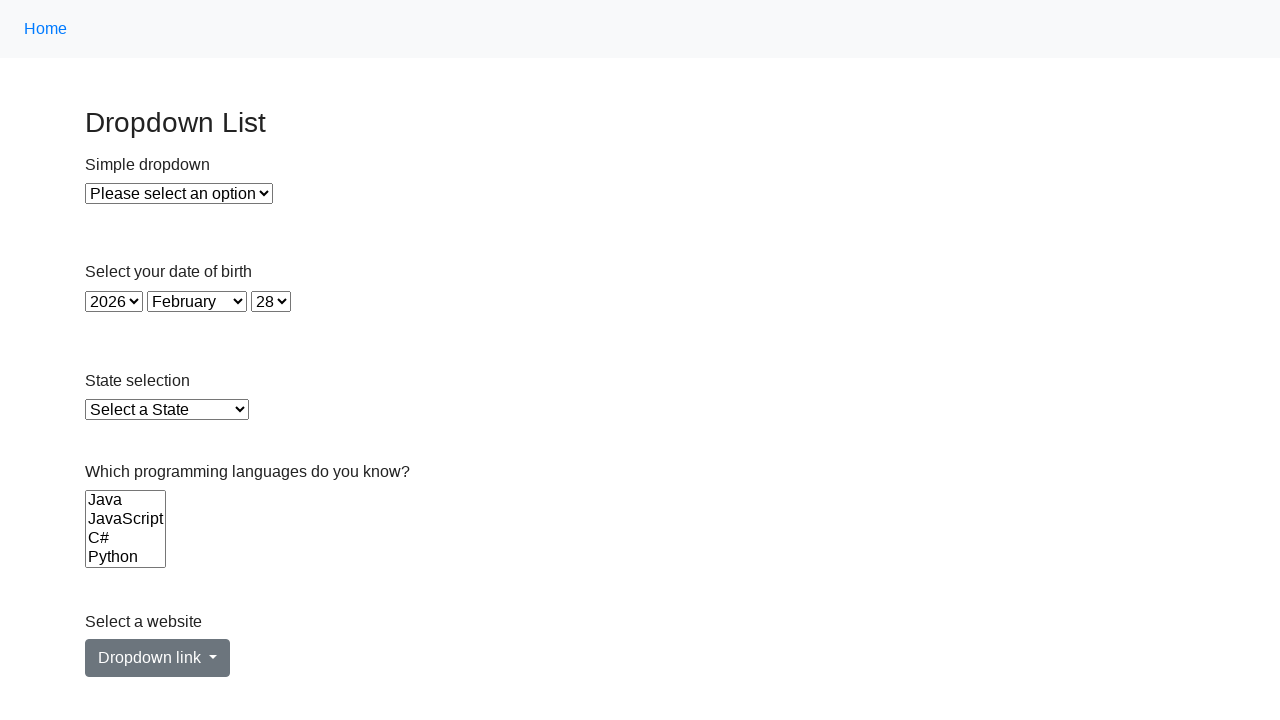

Navigated to dropdown practice page
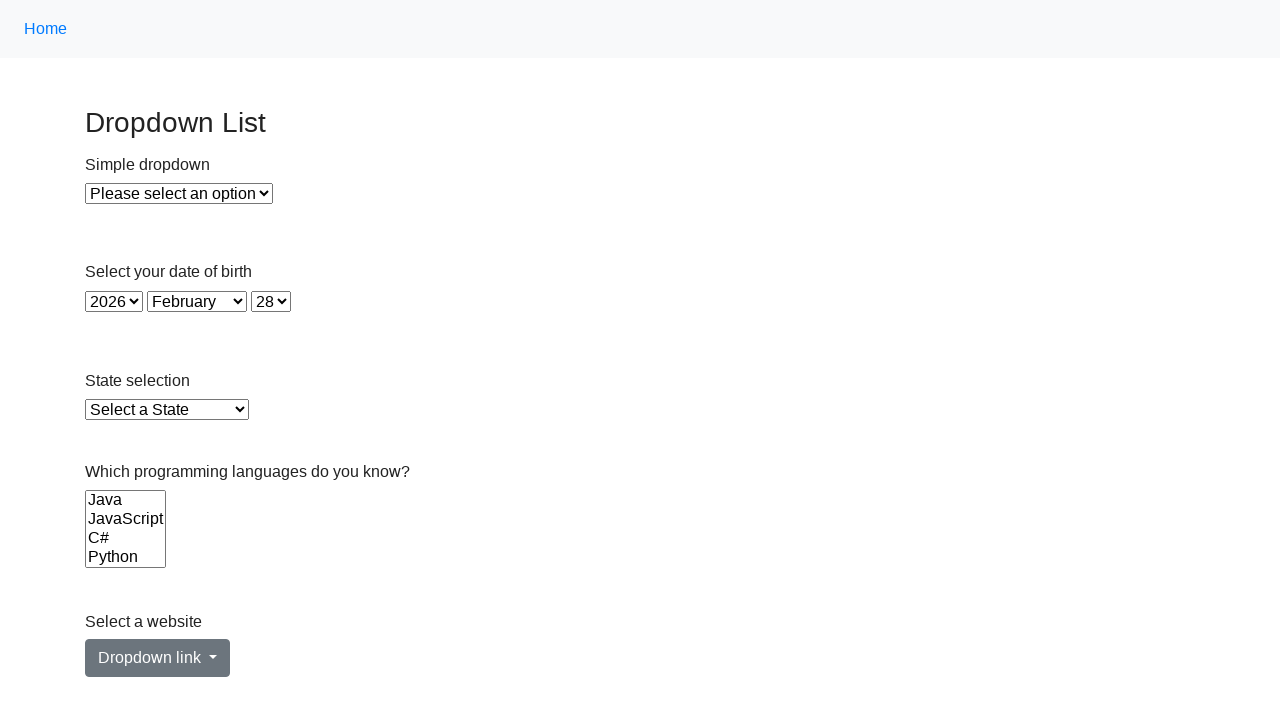

Selected 'Option 2' from dropdown menu on select#dropdown
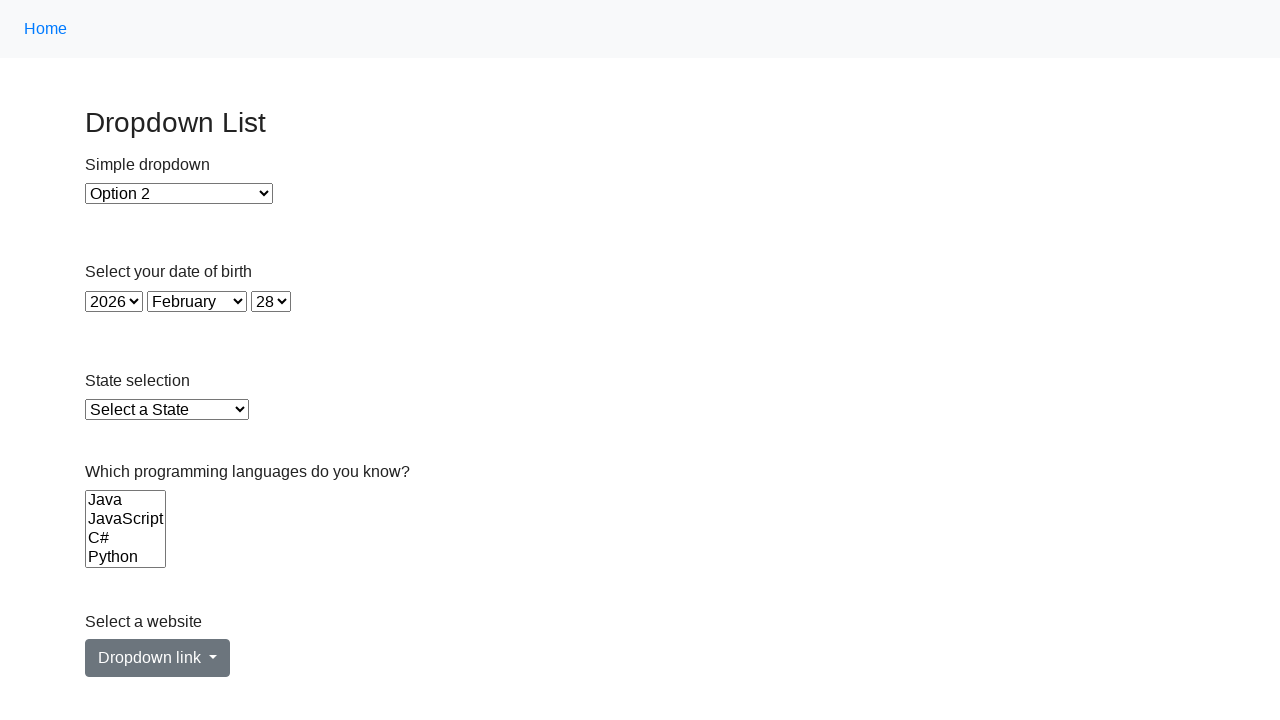

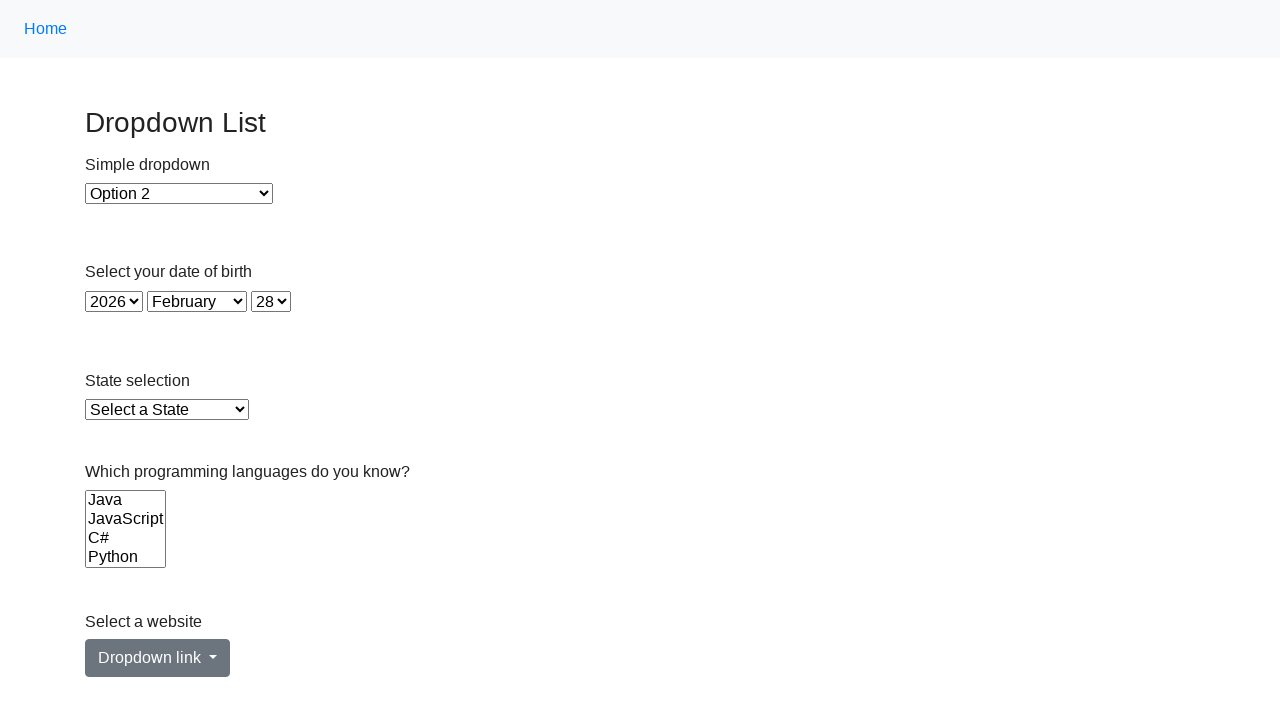